Navigates to Tutorialspoint careers page and clicks on the "Terms of Use" link to verify navigation

Starting URL: https://www.tutorialspoint.com/about/about_careers.htm

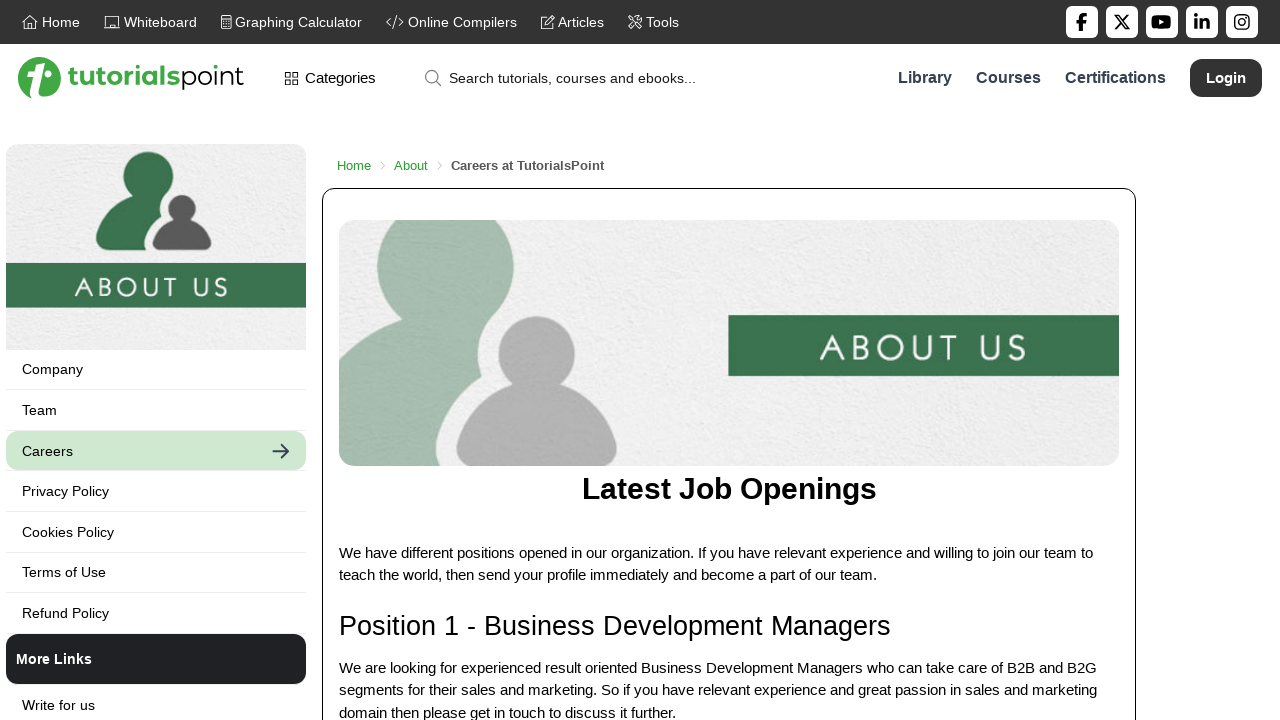

Navigated to Tutorialspoint careers page
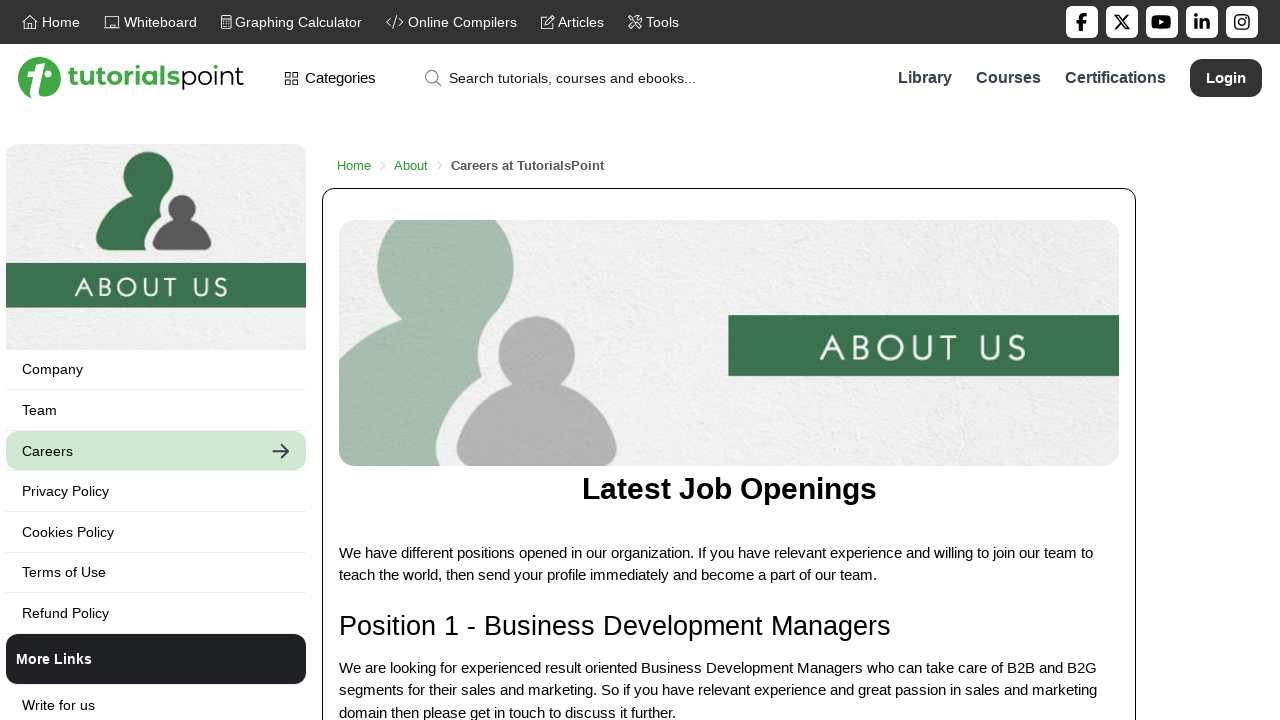

Clicked on 'Terms of Use' link at (156, 572) on a:has-text('Terms of Use')
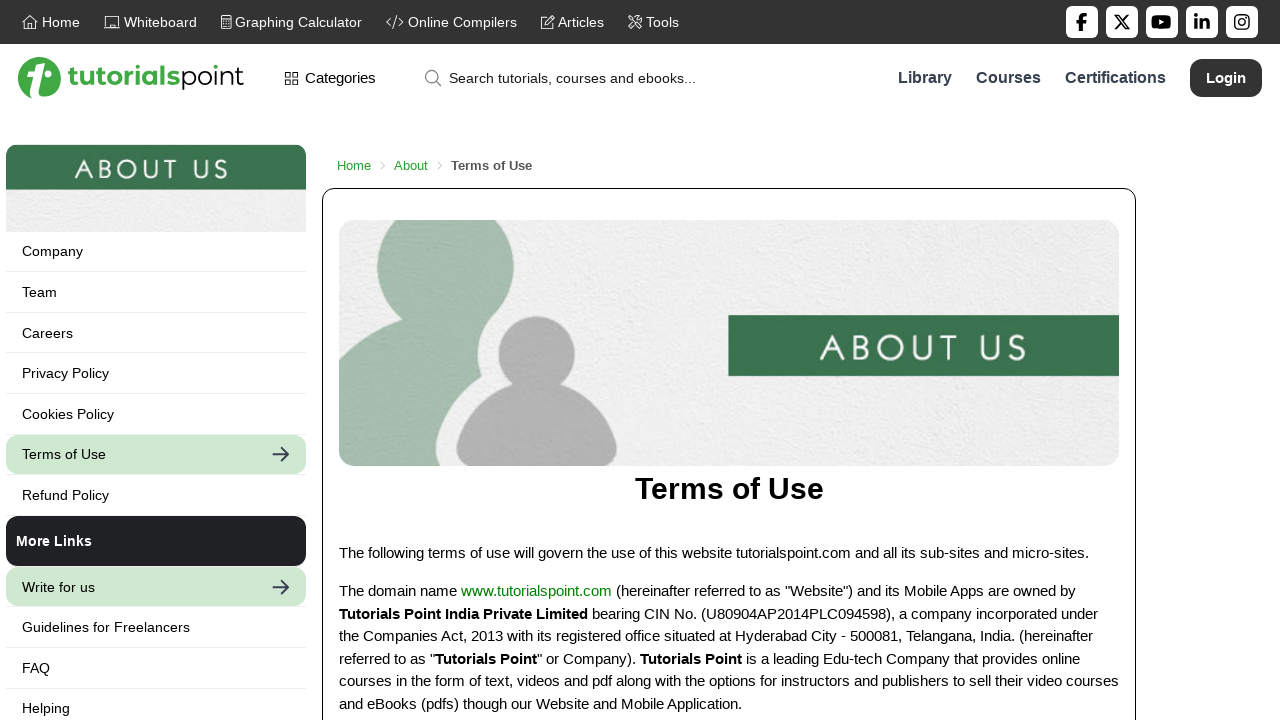

Terms of Use page loaded with heading element visible
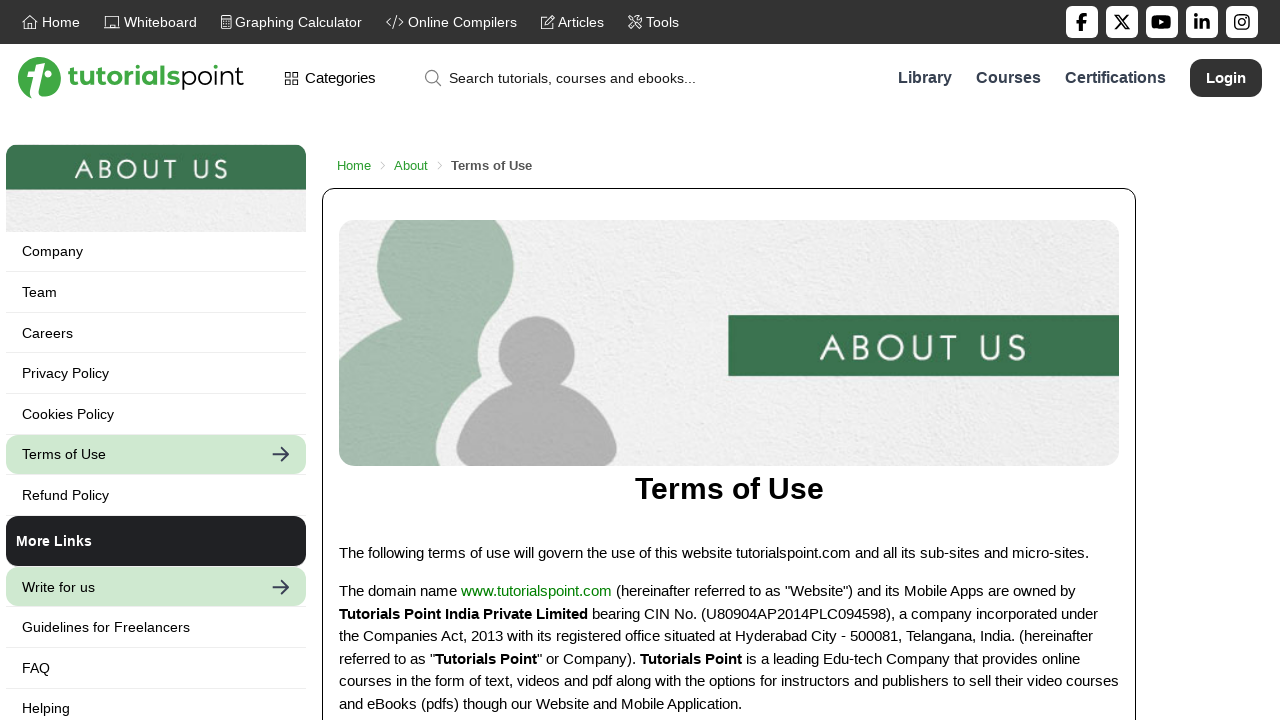

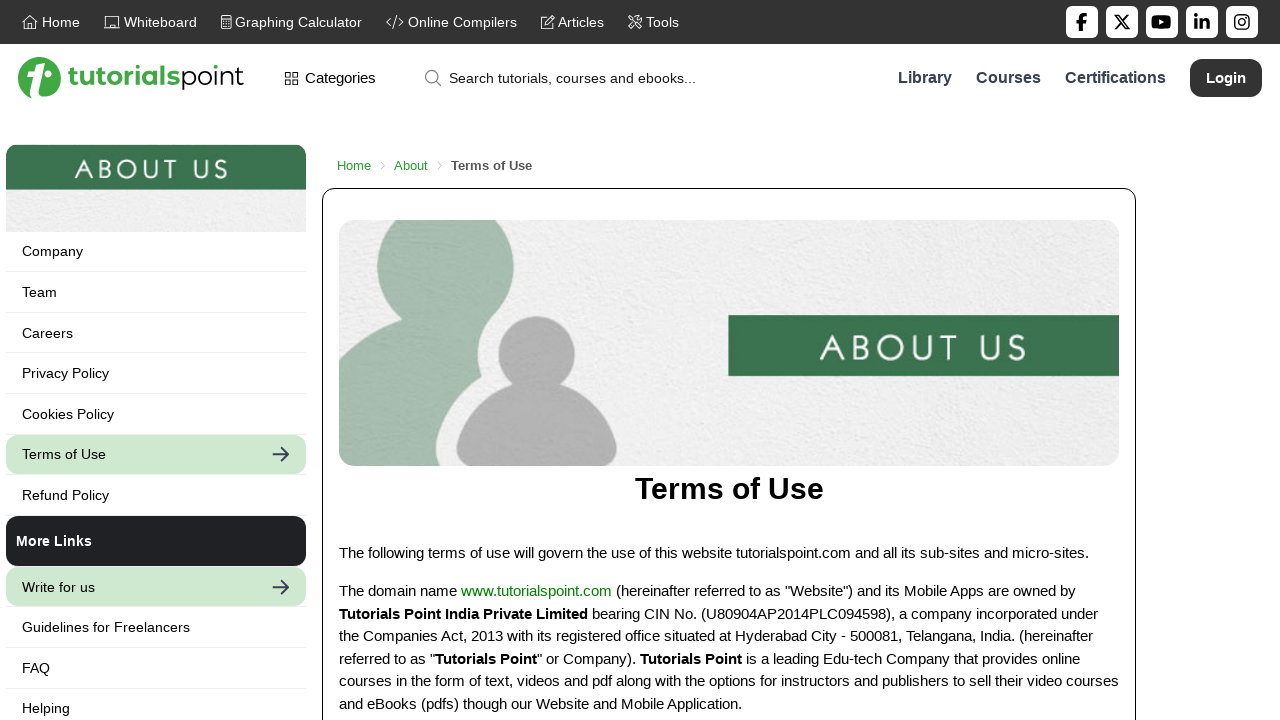